Tests browser back button navigation between filter views by adding a todo, clicking Completed filter, then Active filter, navigating back, and verifying the URL and displayed items

Starting URL: https://mikaelaolsson.github.io/assignment3/

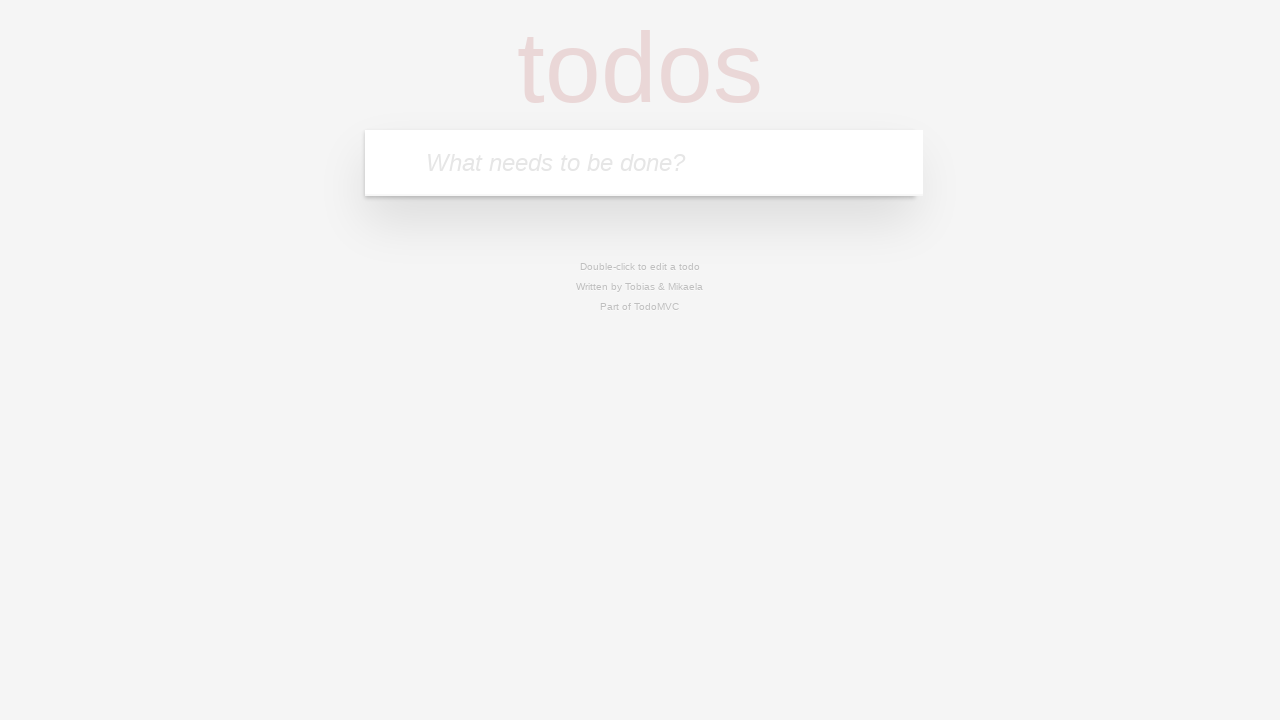

Filled new todo input with 'Hello Jakob' on .new-todo
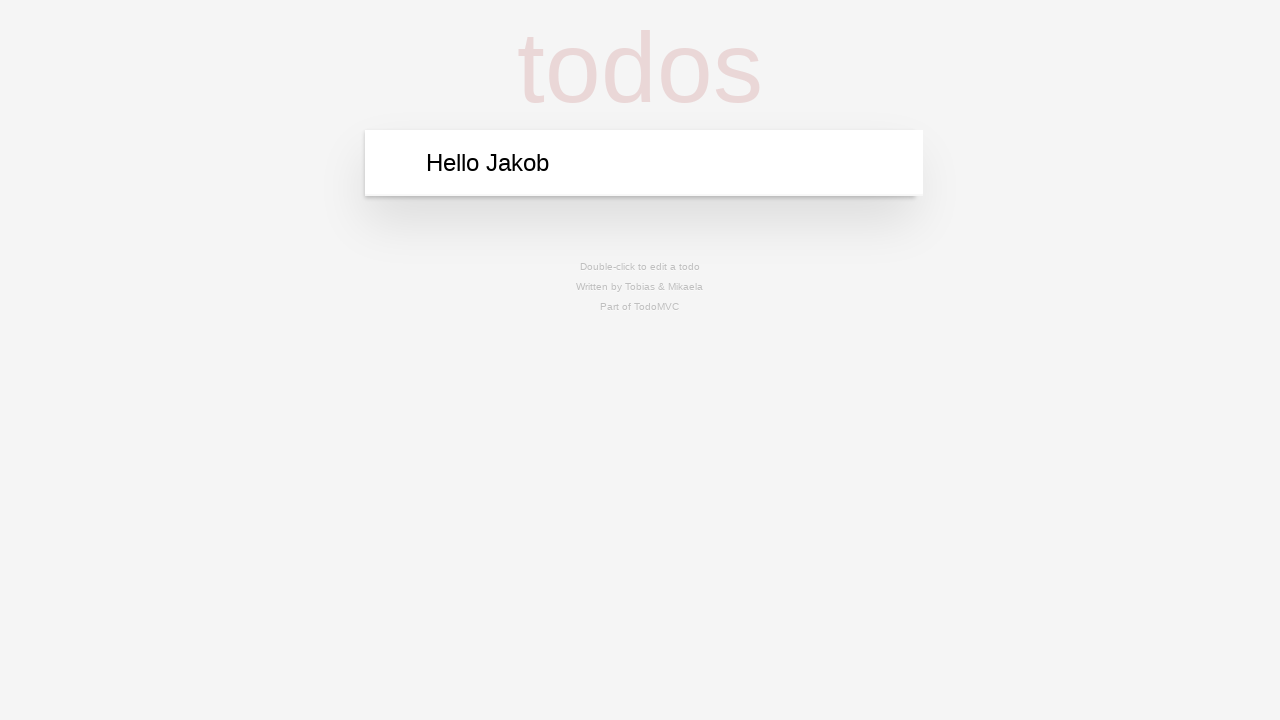

Pressed Enter to add todo item on .new-todo
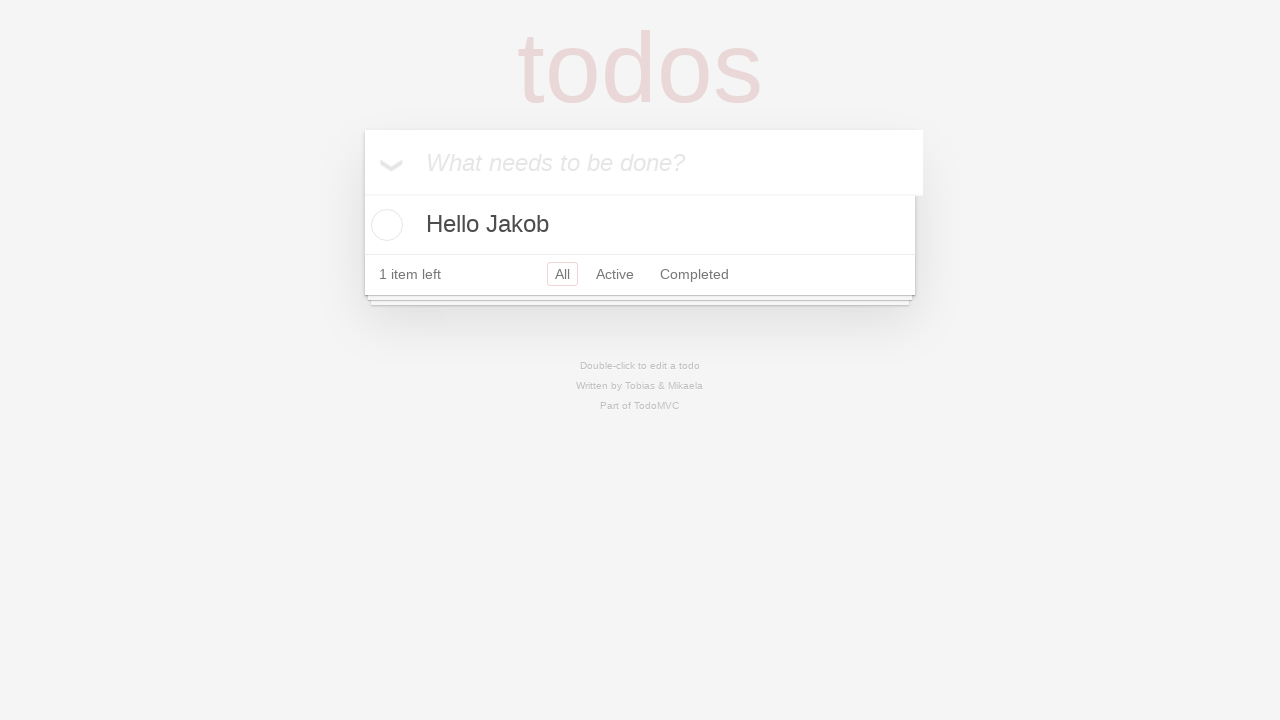

Todo entry appeared in the list
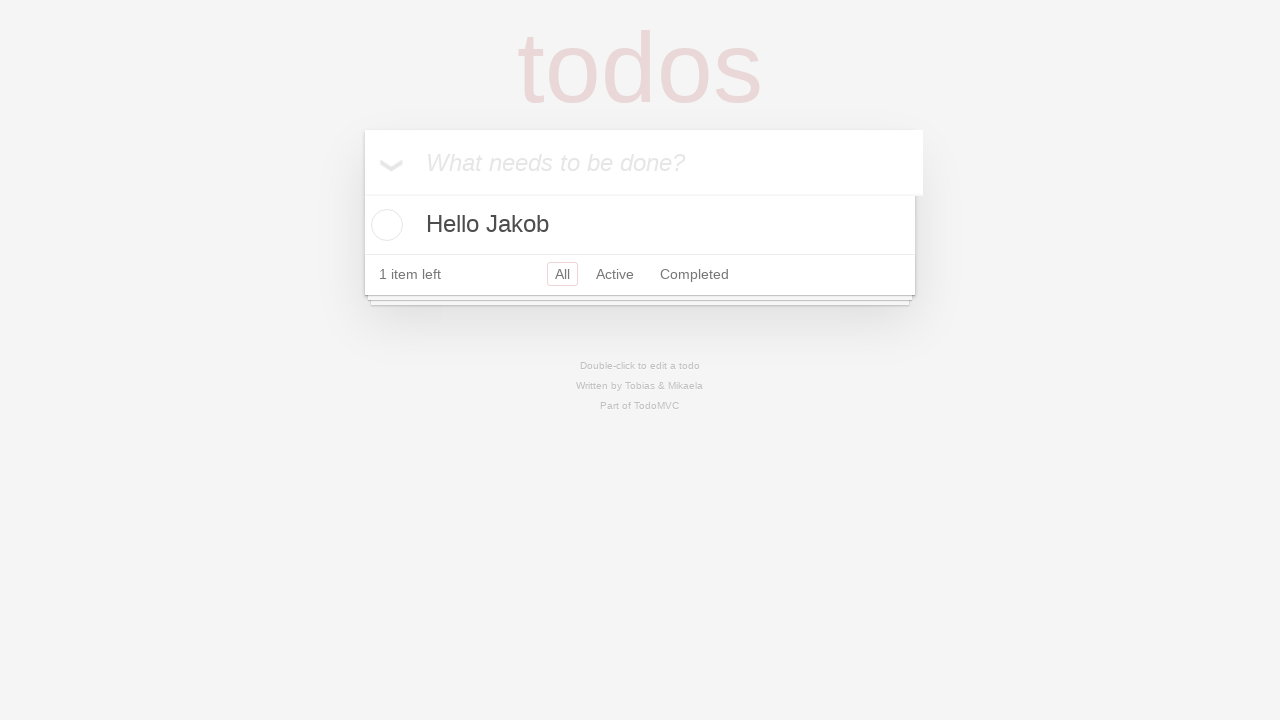

Clicked Completed filter button at (694, 274) on #completed
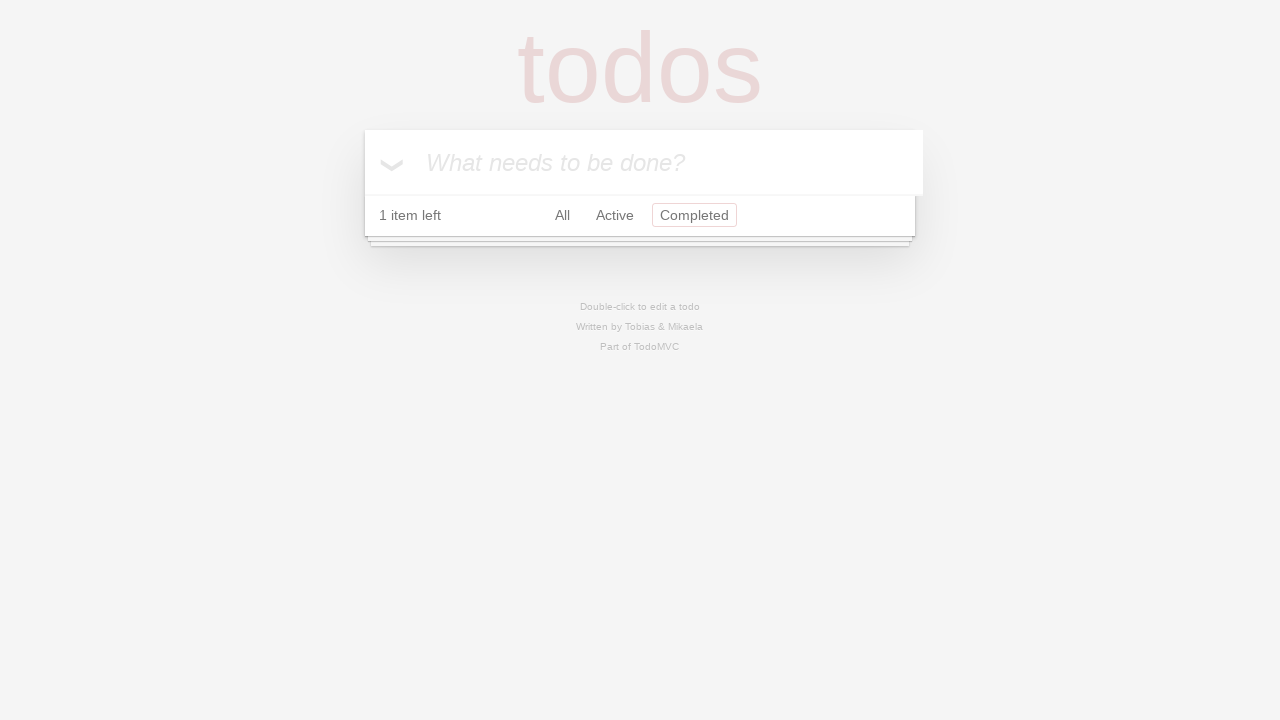

Clicked Active filter button at (615, 215) on #active
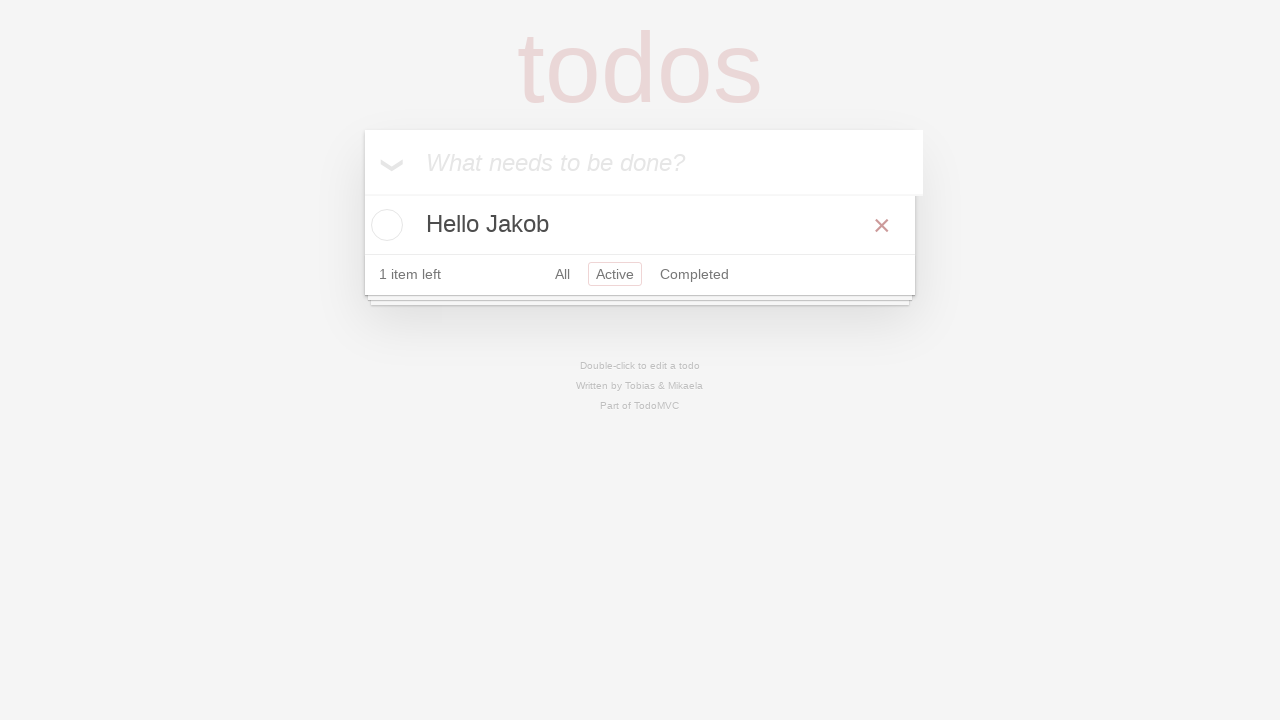

Verified 1 todo item is displayed in Active filter view
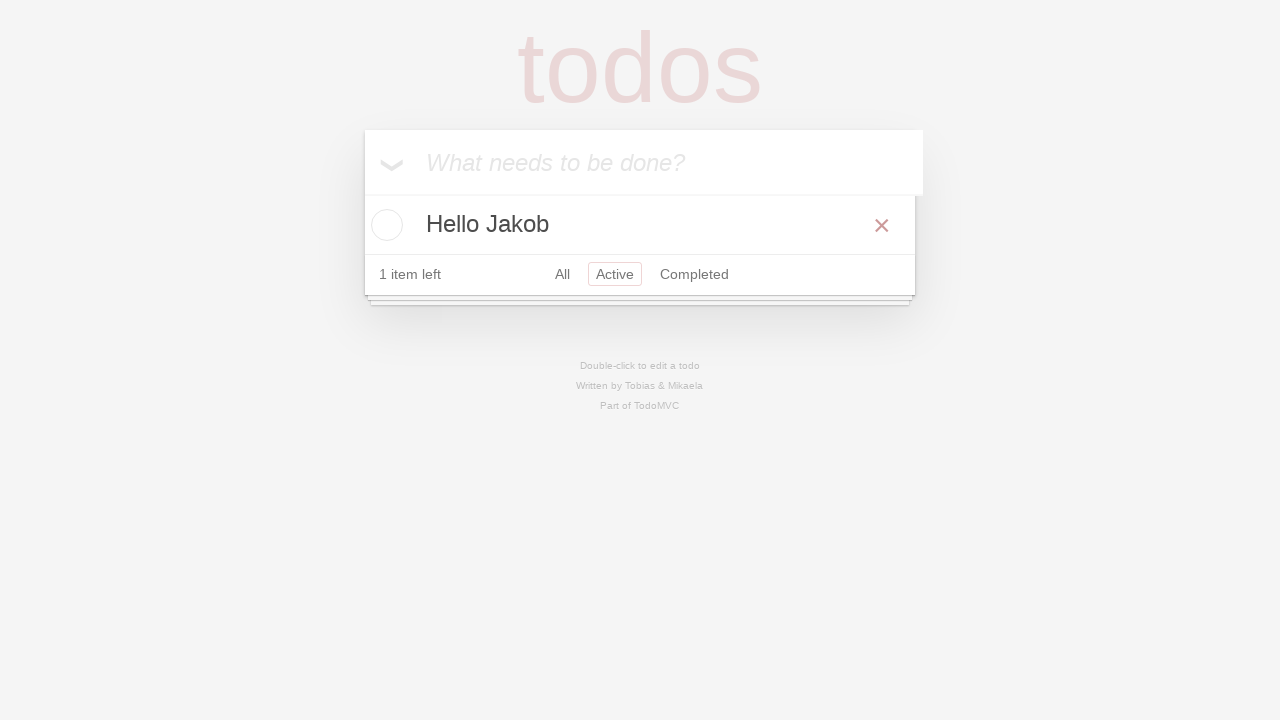

Navigated back using browser back button
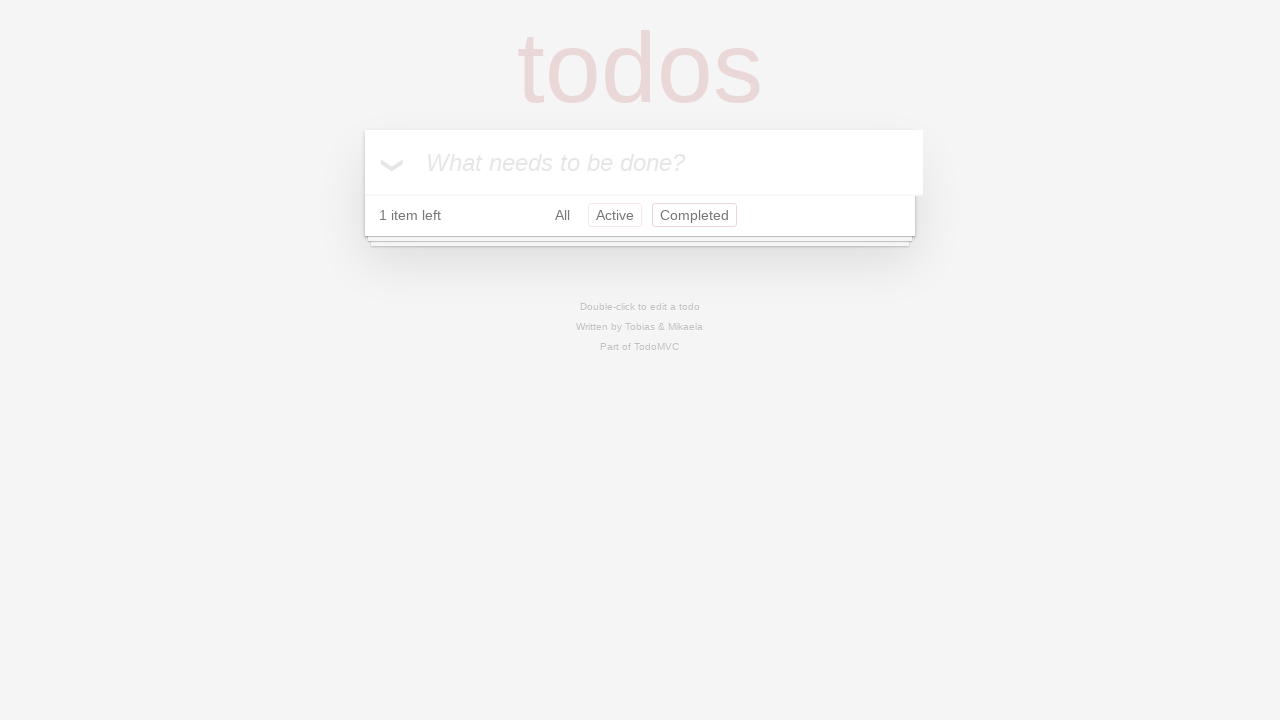

Verified URL ends with /#/completed after back navigation
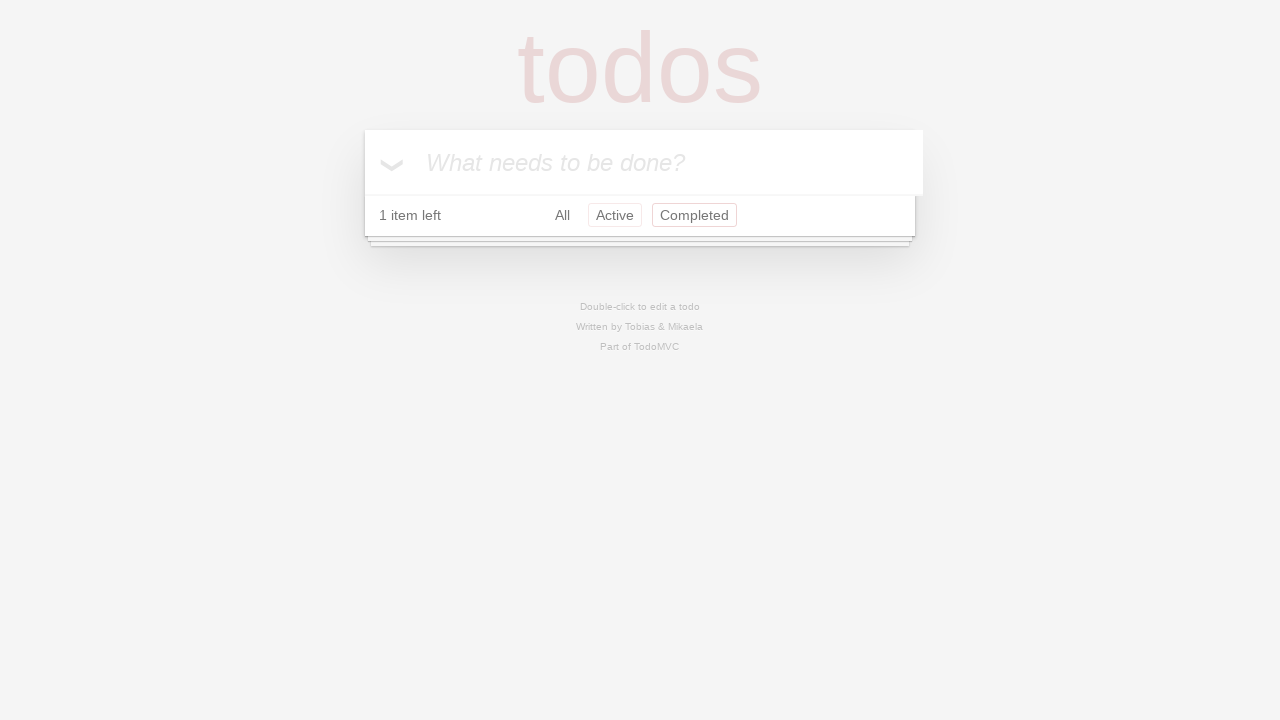

Verified no todo items are displayed in Completed filter view
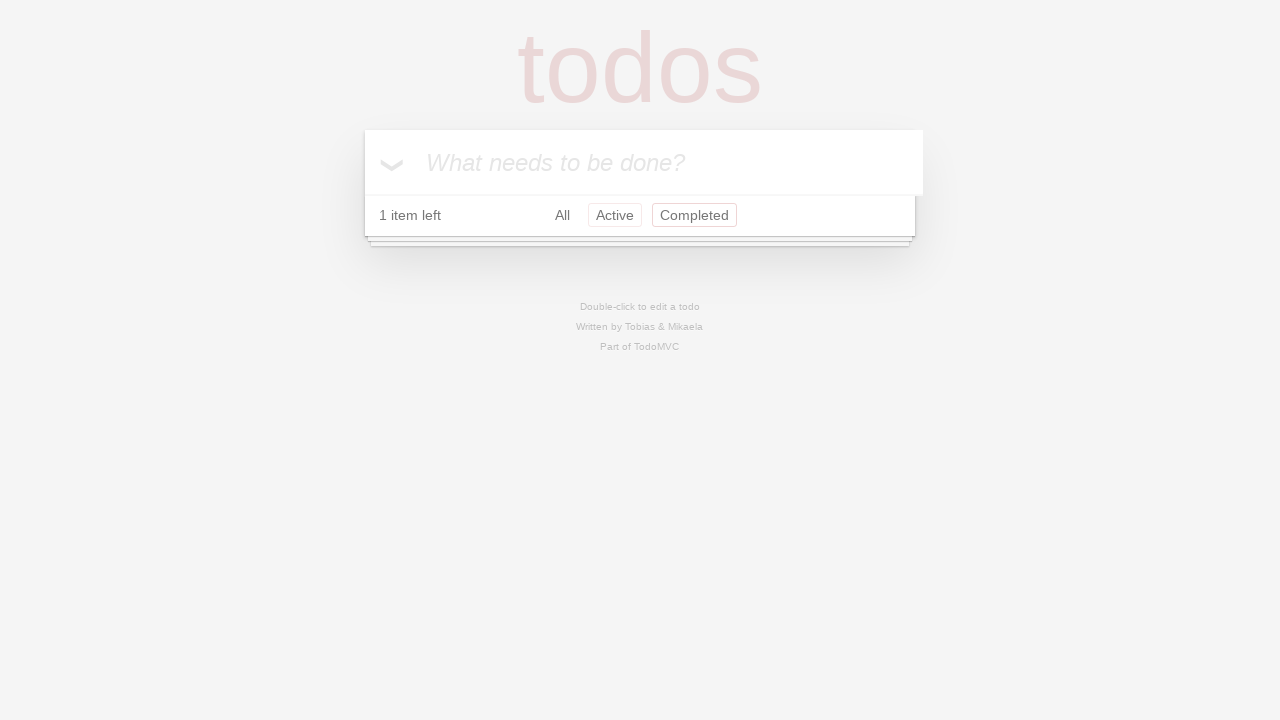

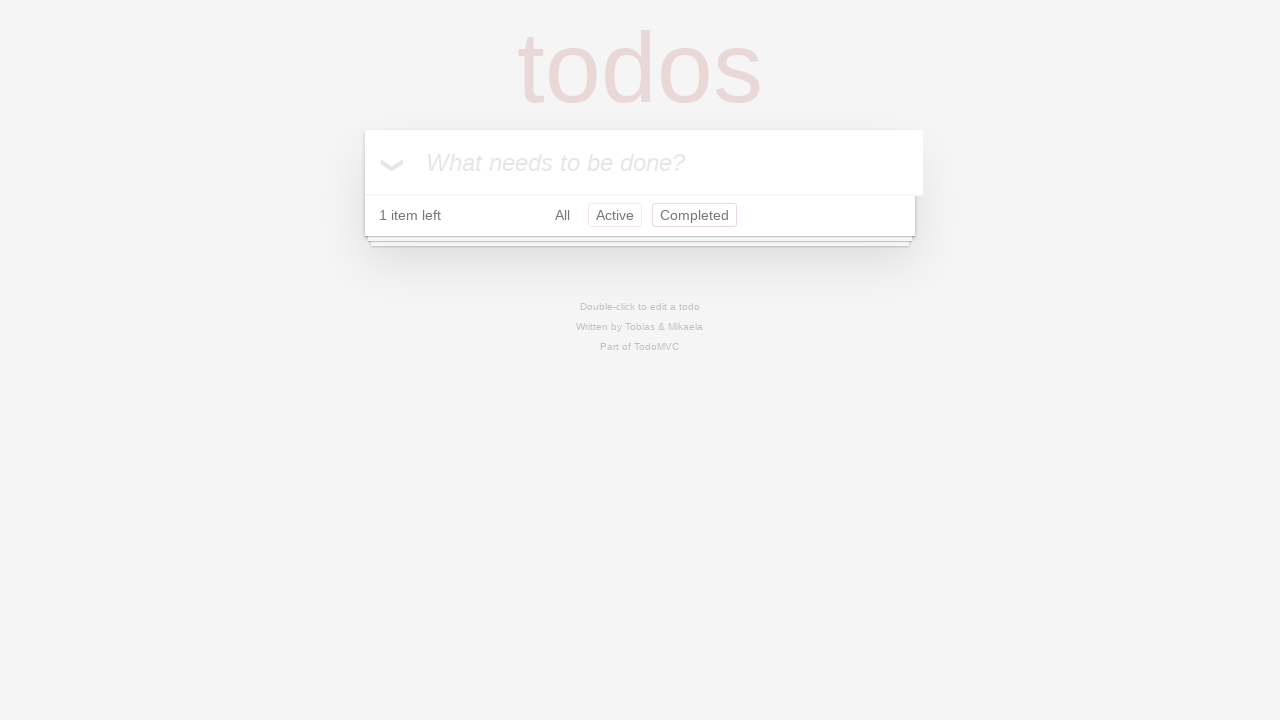